Tests navigation to an about page by clicking on an expandable section to reveal a link, then clicking the revealed link to navigate to the about page

Starting URL: https://eviltester.github.io/synchole/collapseable.html

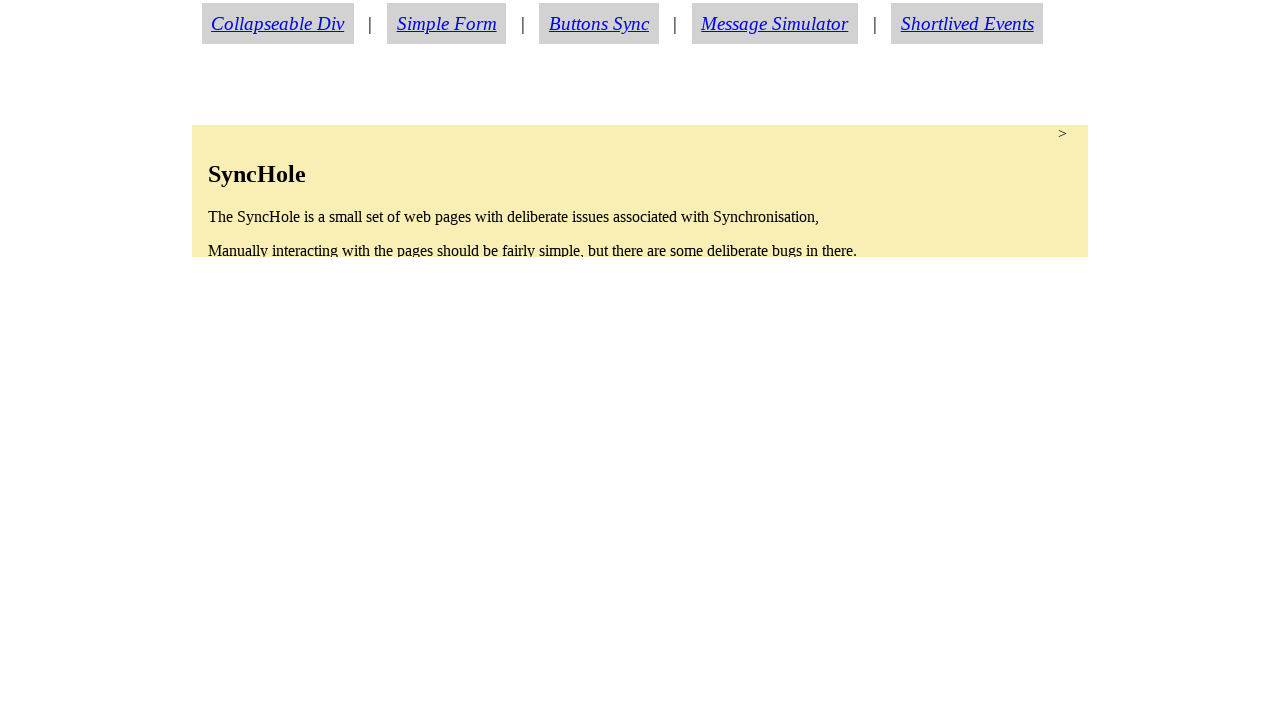

Clicked on collapsible section to expand it at (640, 191) on section.condense
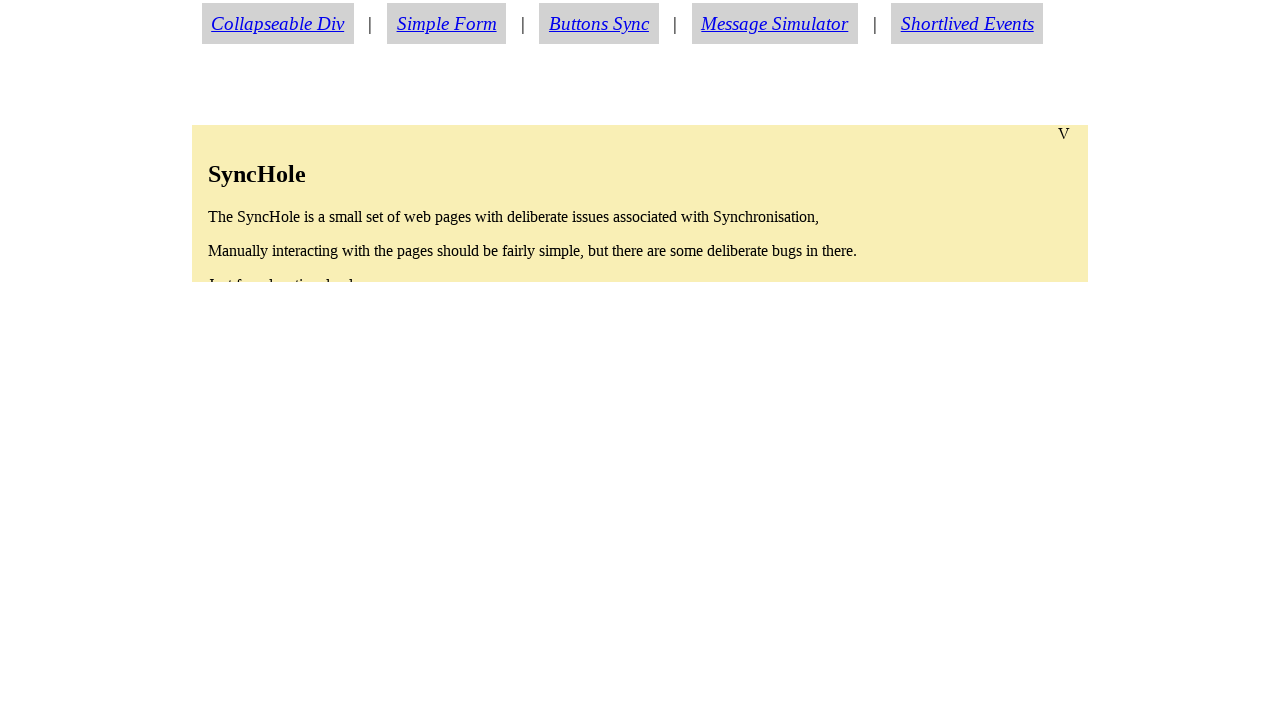

About link became visible after section expanded
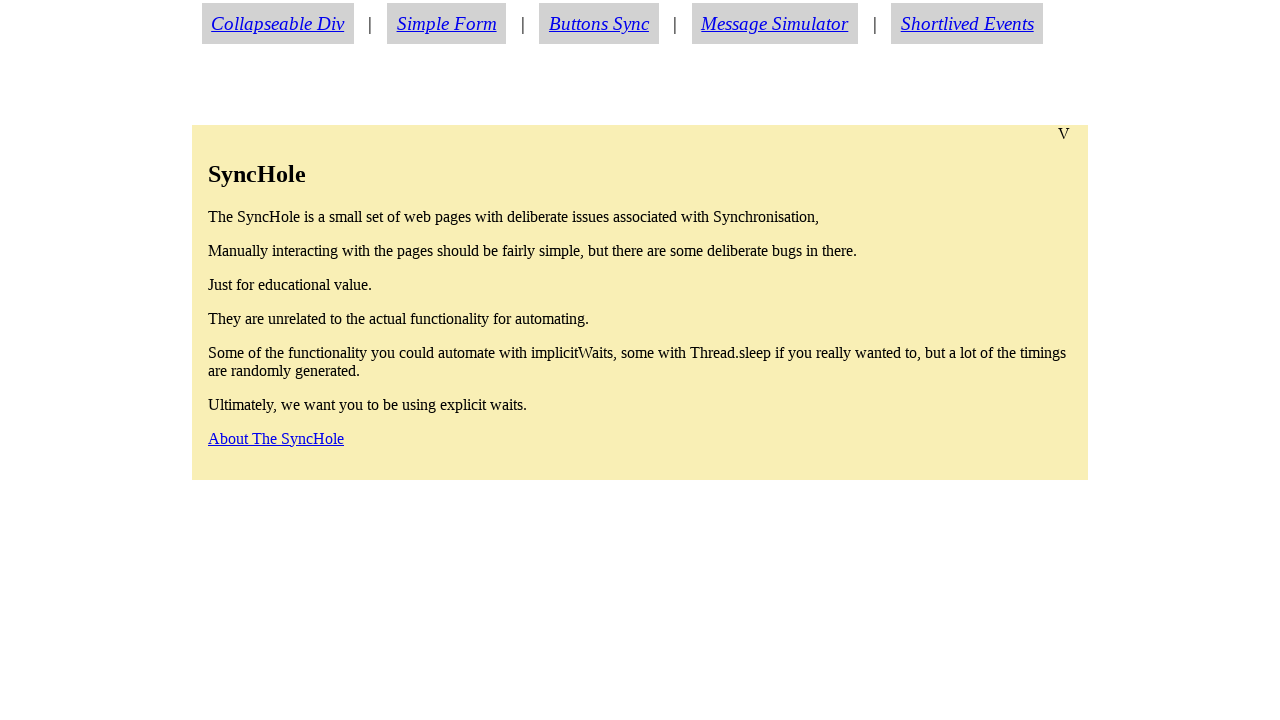

Clicked on the about link at (276, 438) on a#aboutlink
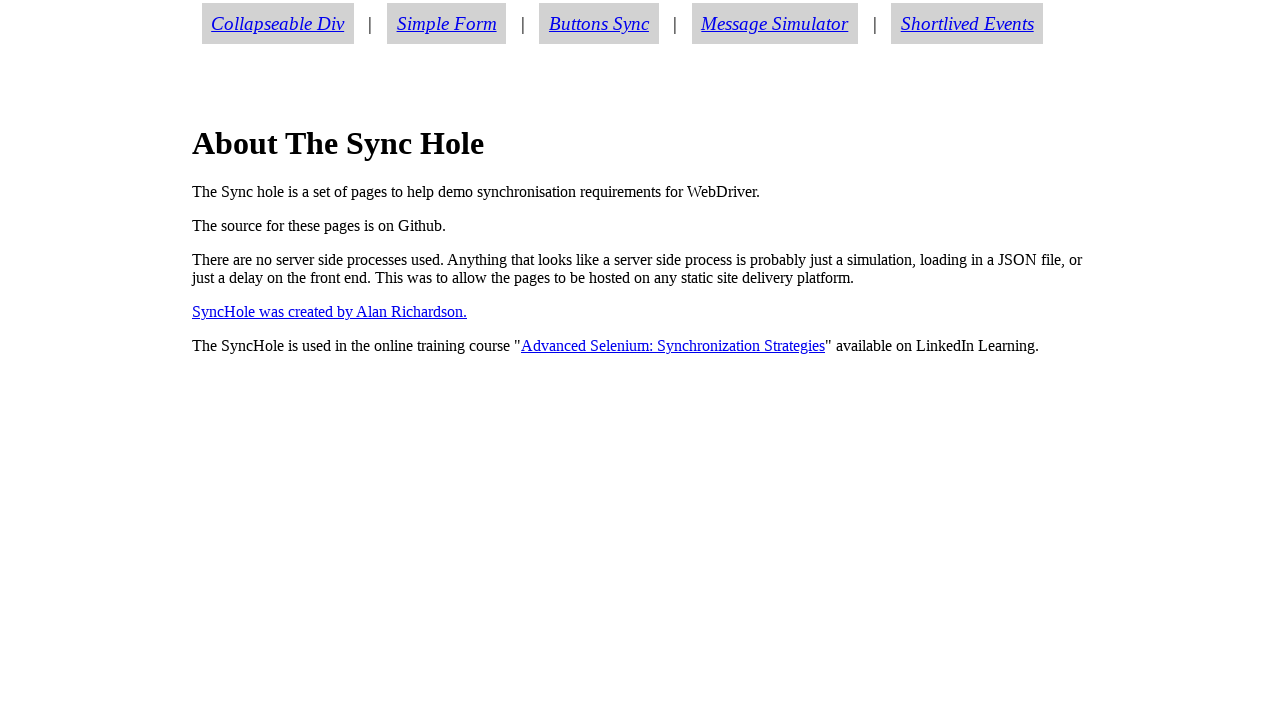

Successfully navigated to about.html page
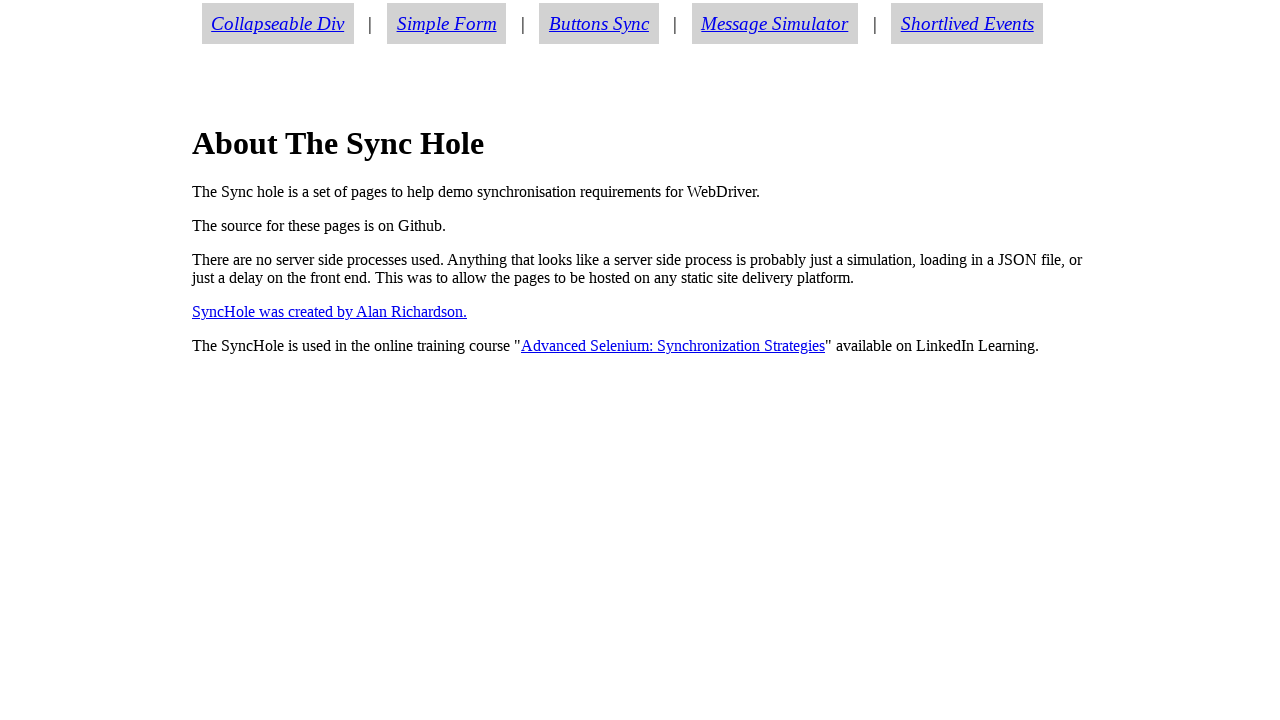

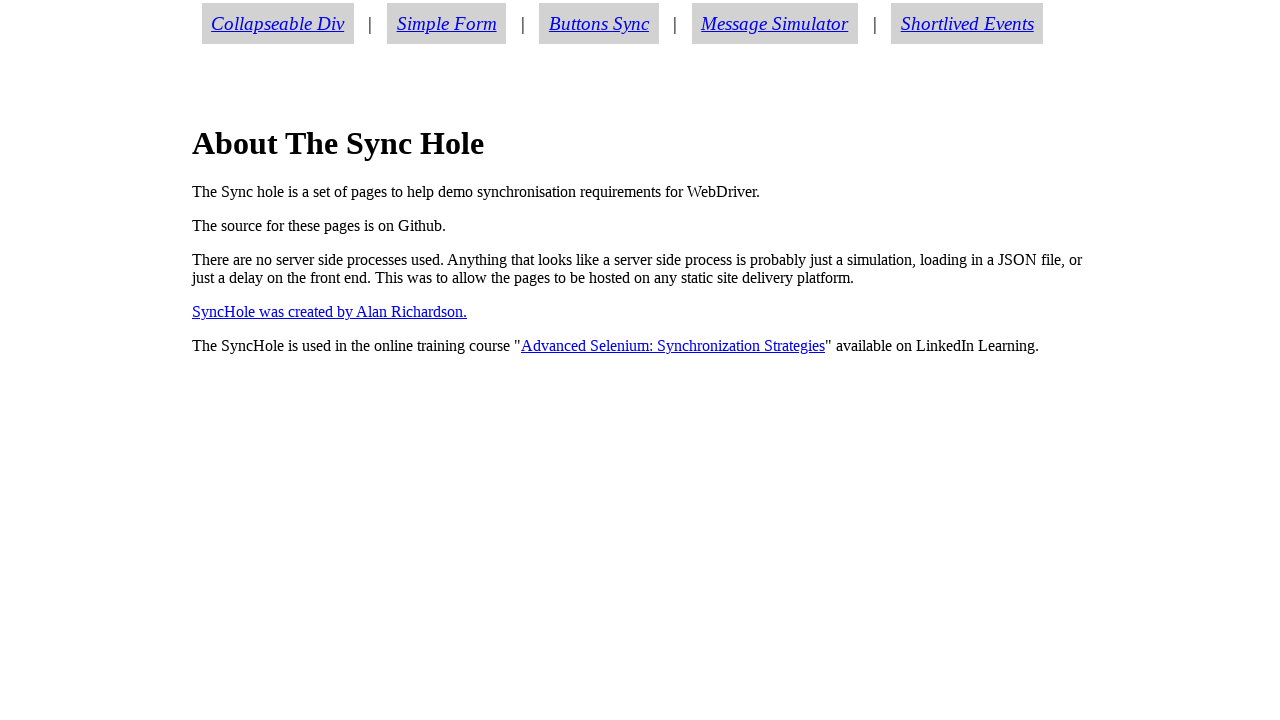